Tests handling of new browser windows by clicking a button that opens a new window, switching between windows, and closing the new window

Starting URL: https://rahulshettyacademy.com/AutomationPractice/

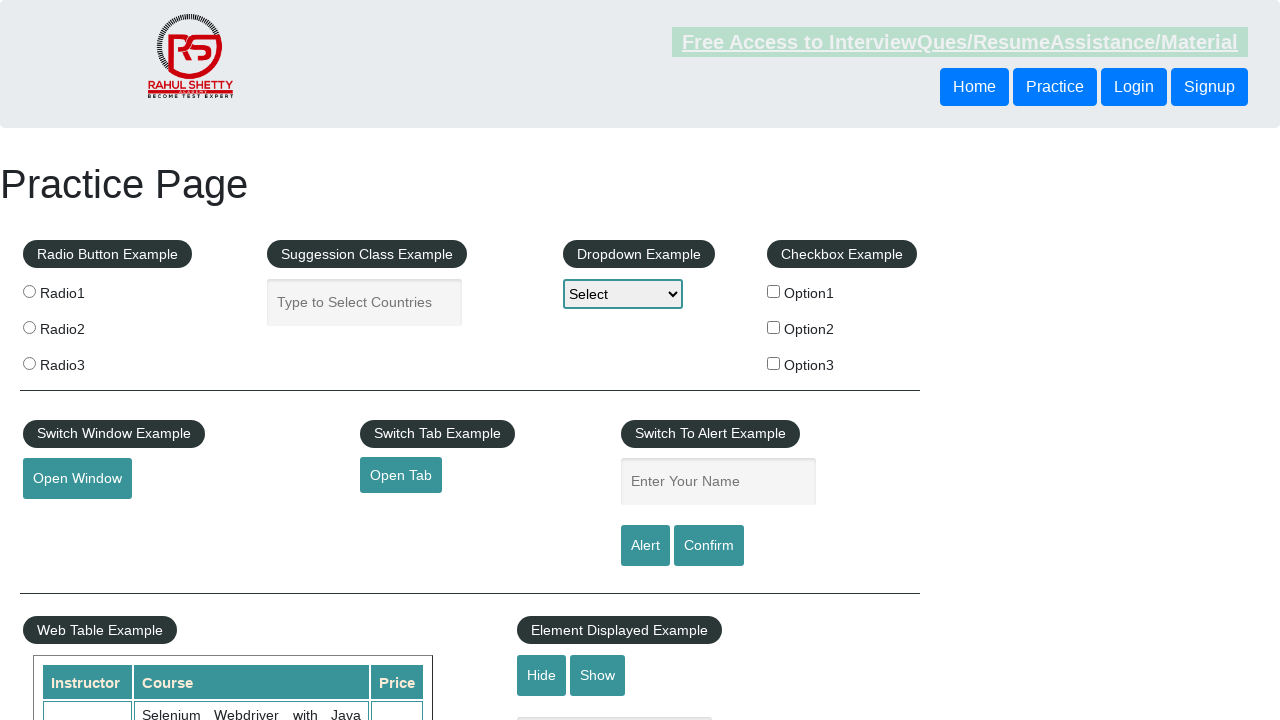

Clicked button to open new window at (77, 479) on #openwindow
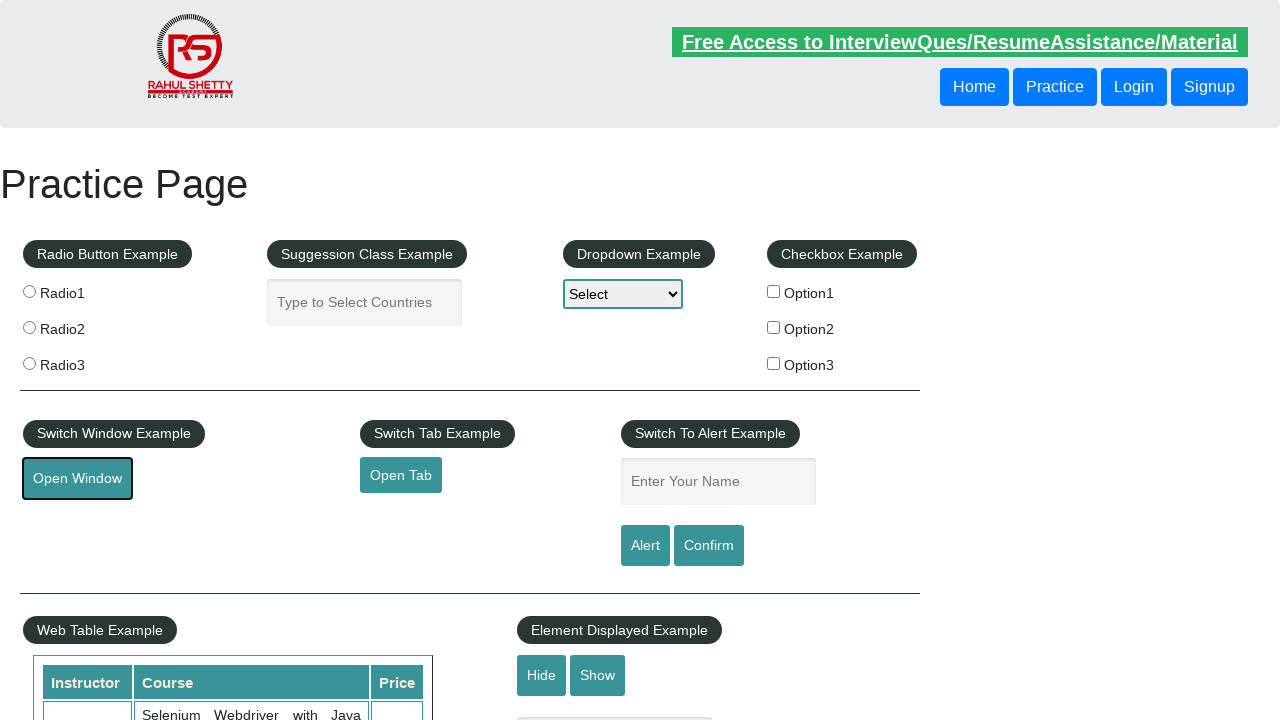

New window opened and captured
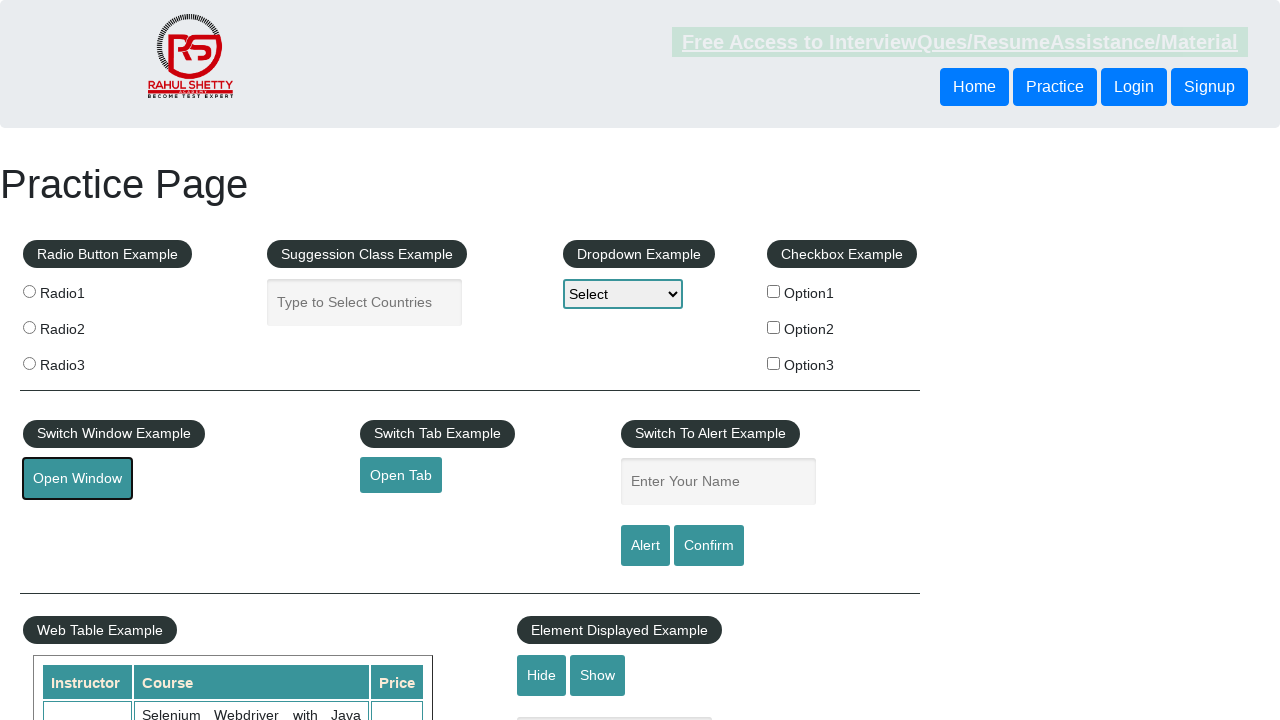

New page finished loading
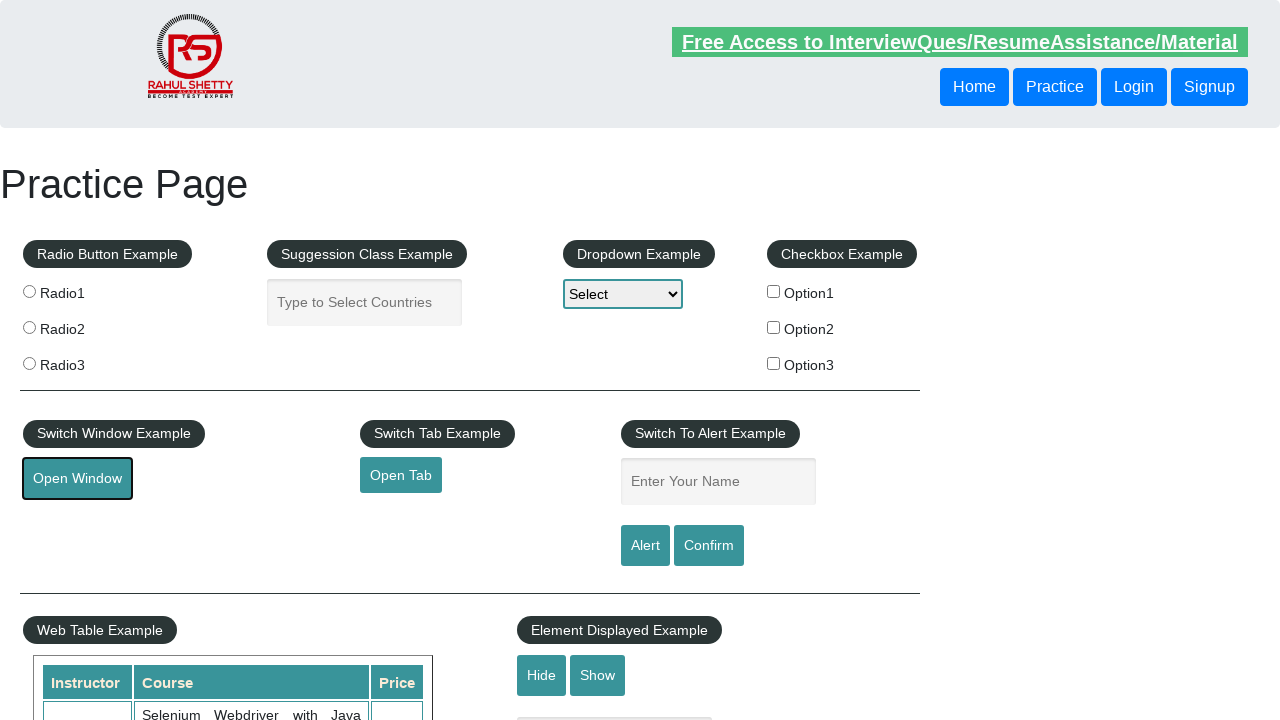

Switched focus to new window
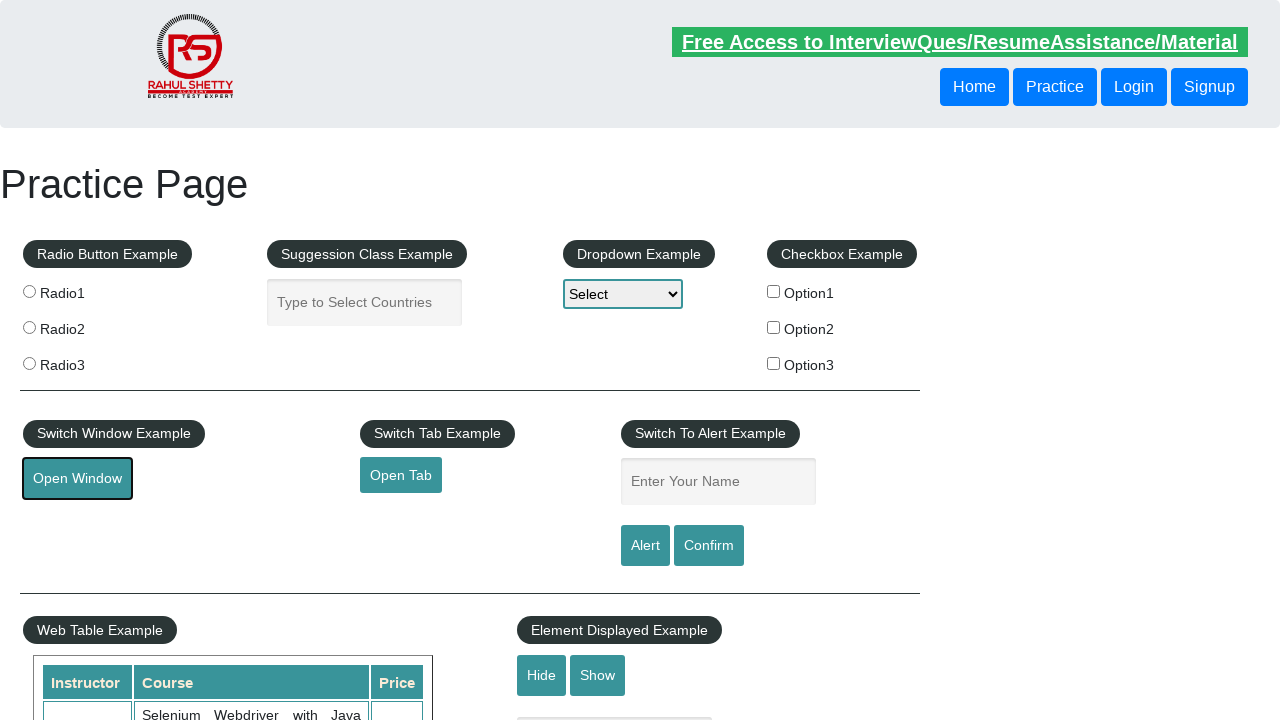

Switched focus back to original window
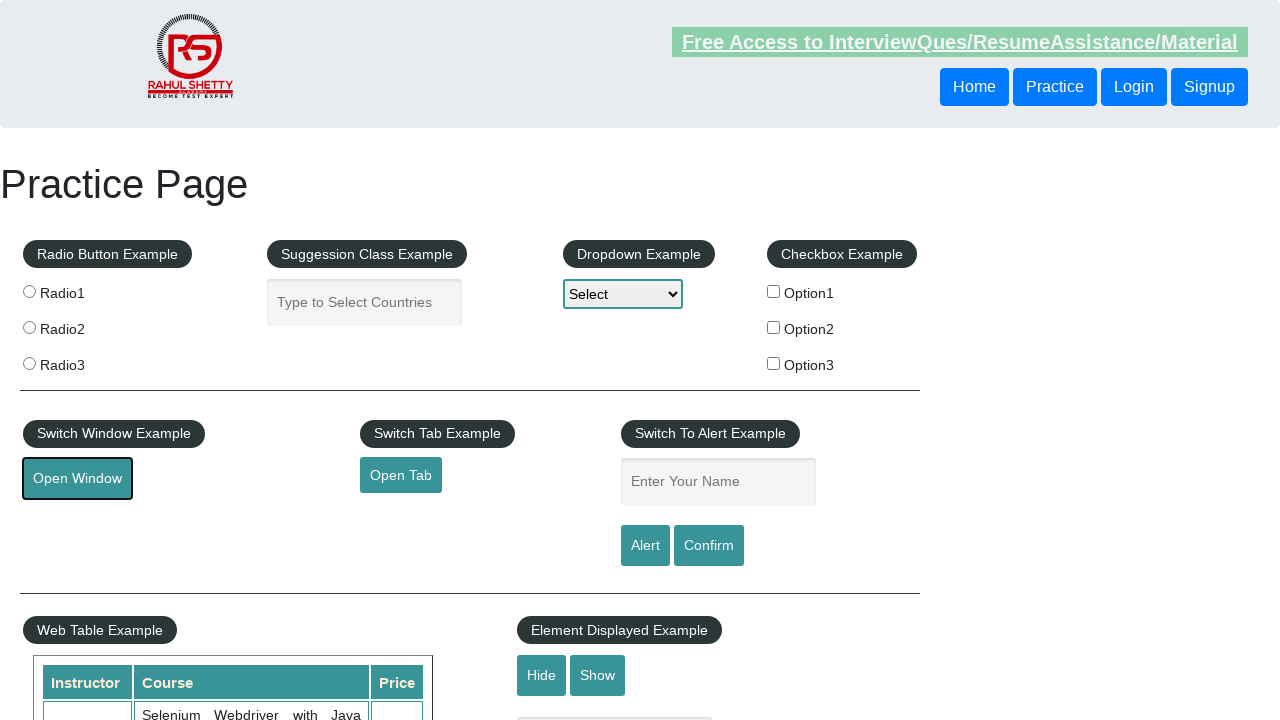

Closed the new window
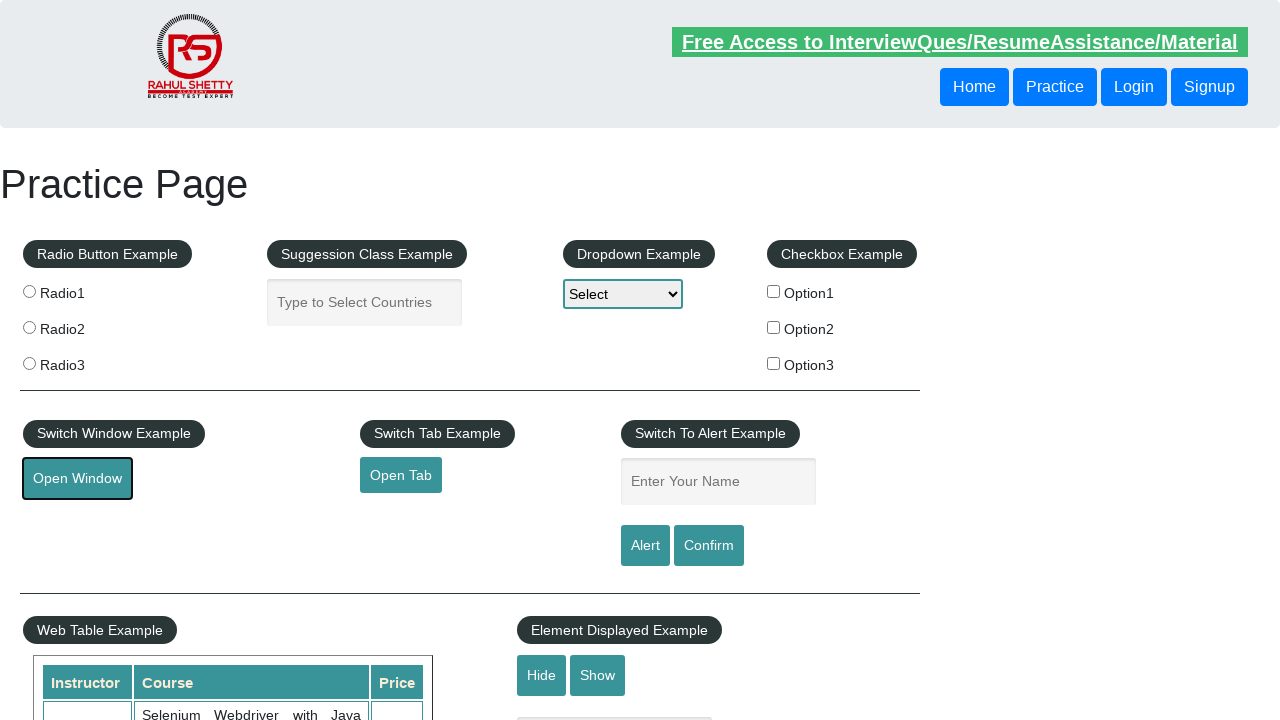

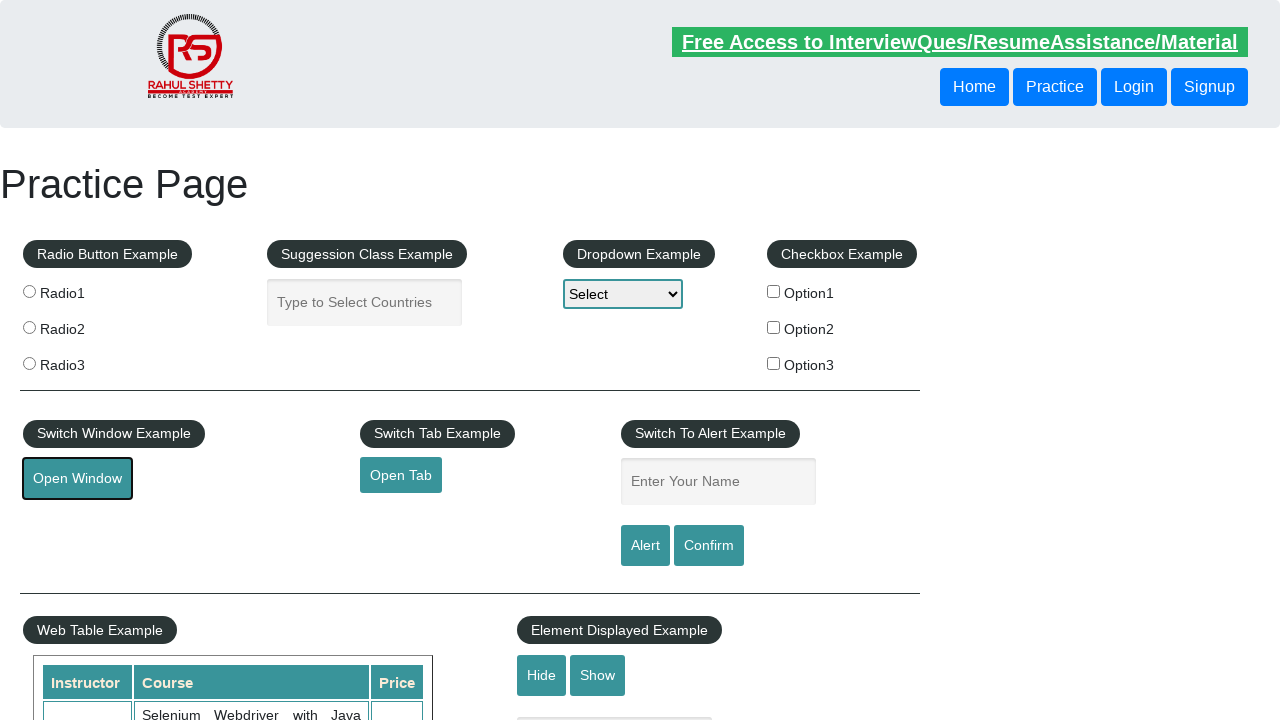